Fills out a form on DemoQA website with user information including name, email, and addresses

Starting URL: https://demoqa.com/checkbox

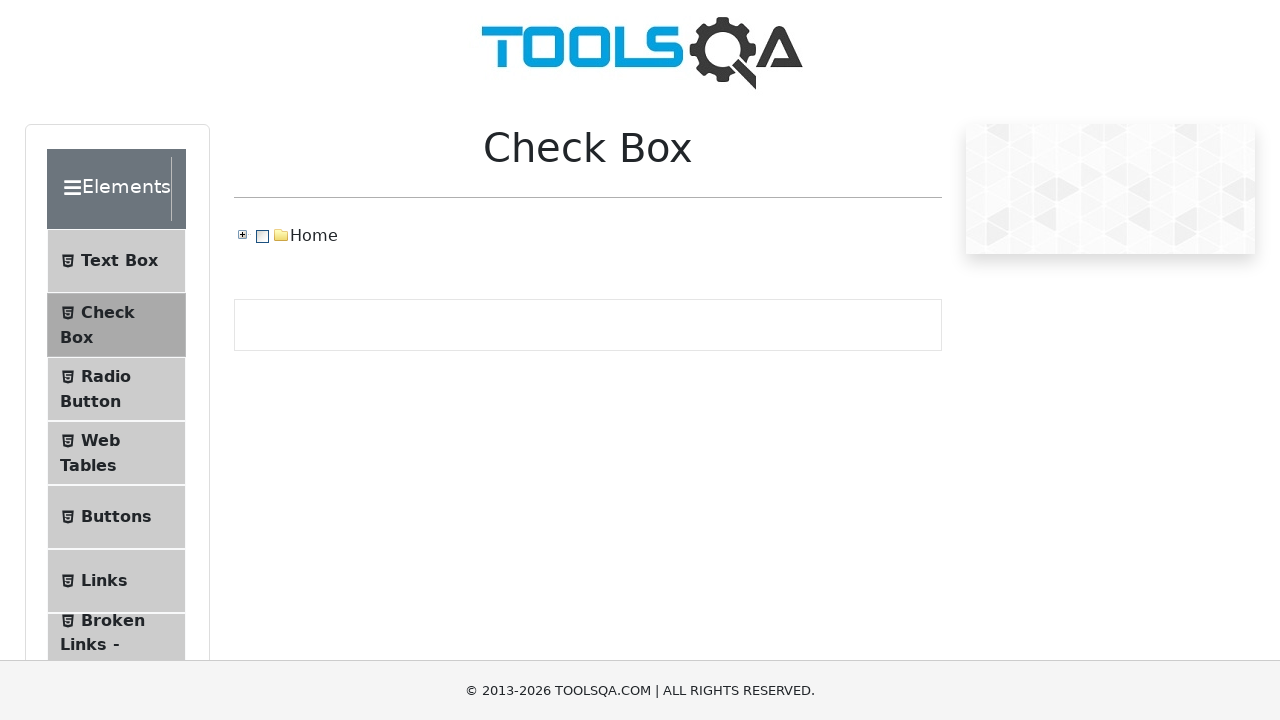

Clicked first menu item to navigate to form at (116, 261) on #item-0
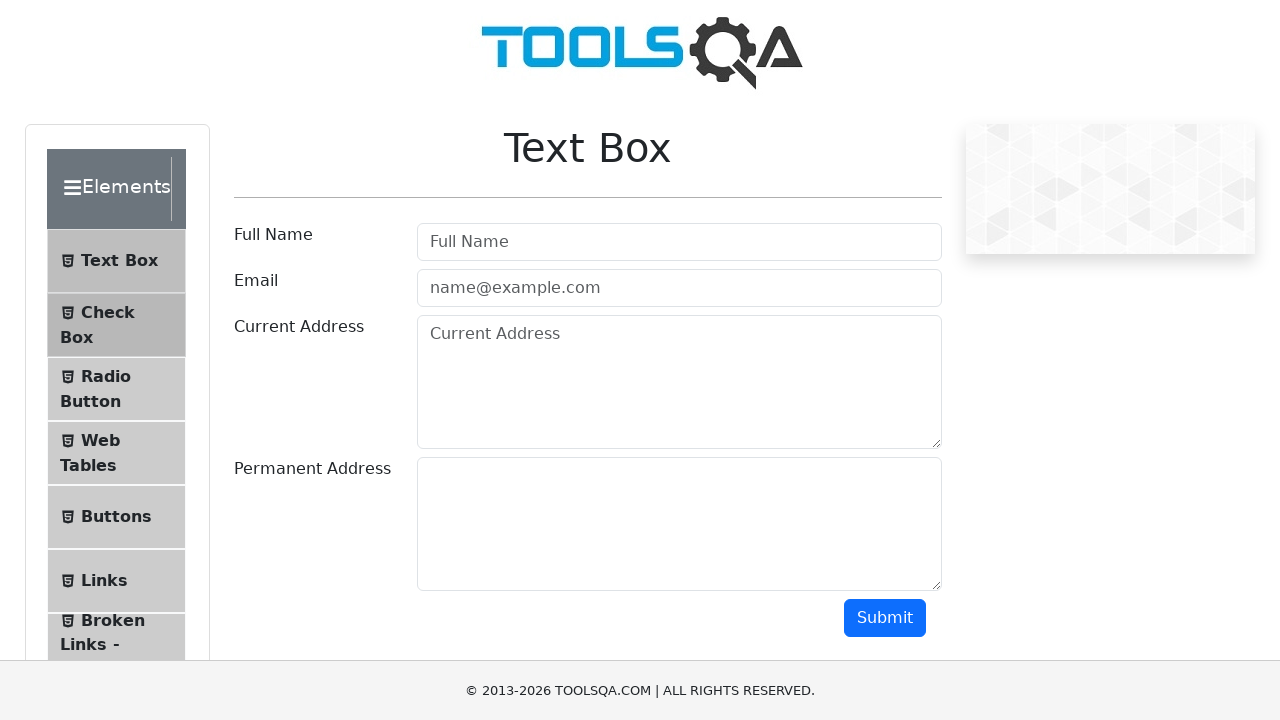

Filled in user name field with 'Shashi' on #userName
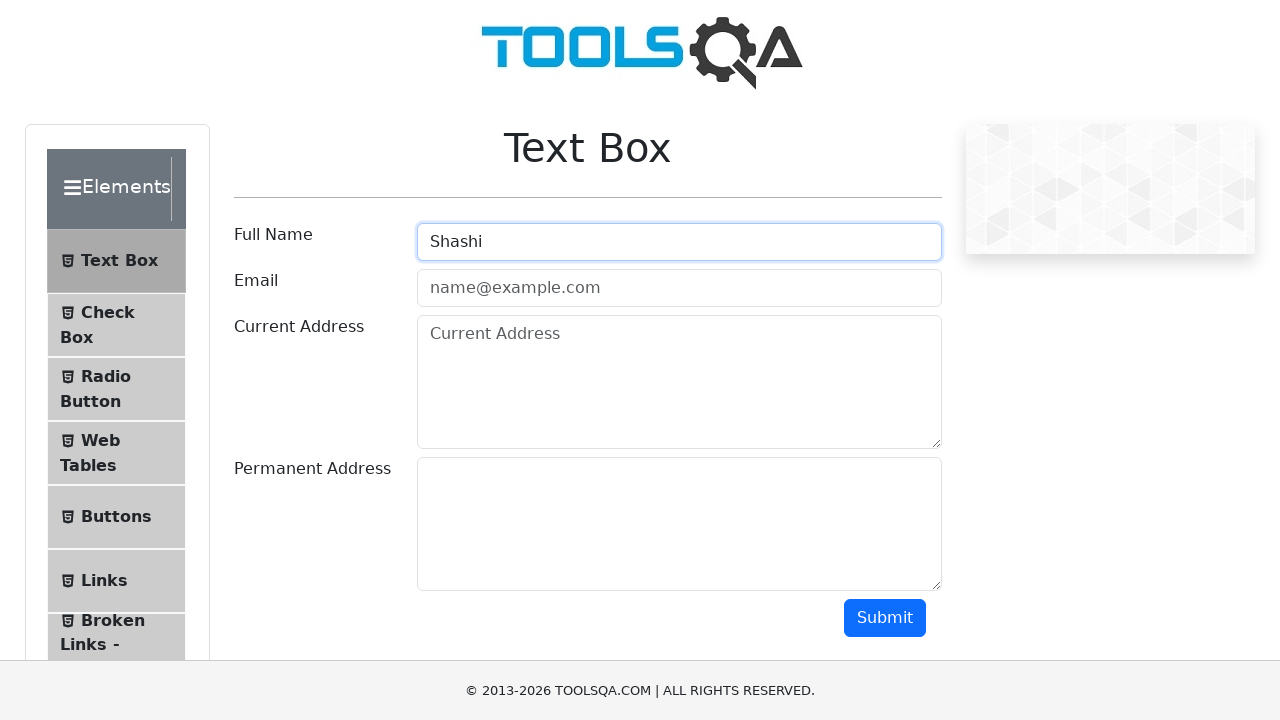

Filled in user email field with 'Shashikanth@gmail.com' on #userEmail
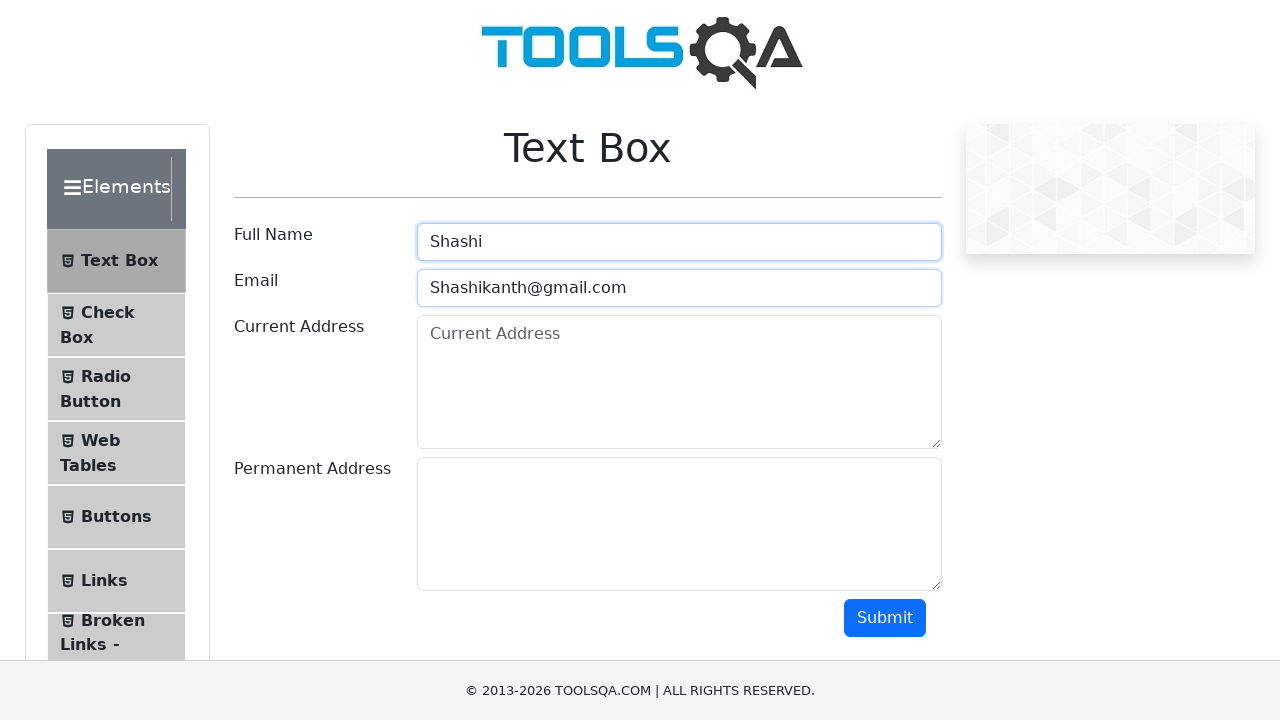

Filled in current address field with '12345 banting' on #currentAddress
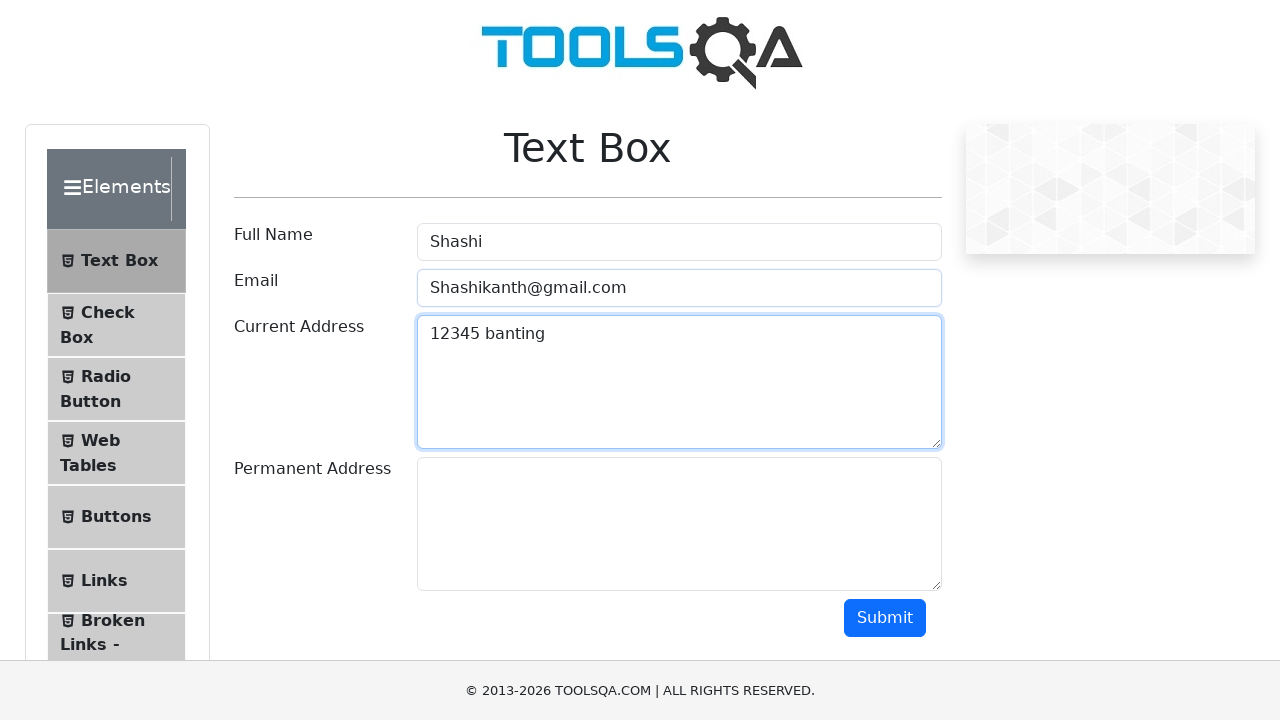

Filled in permanent address field with '12345 banting' on #permanentAddress
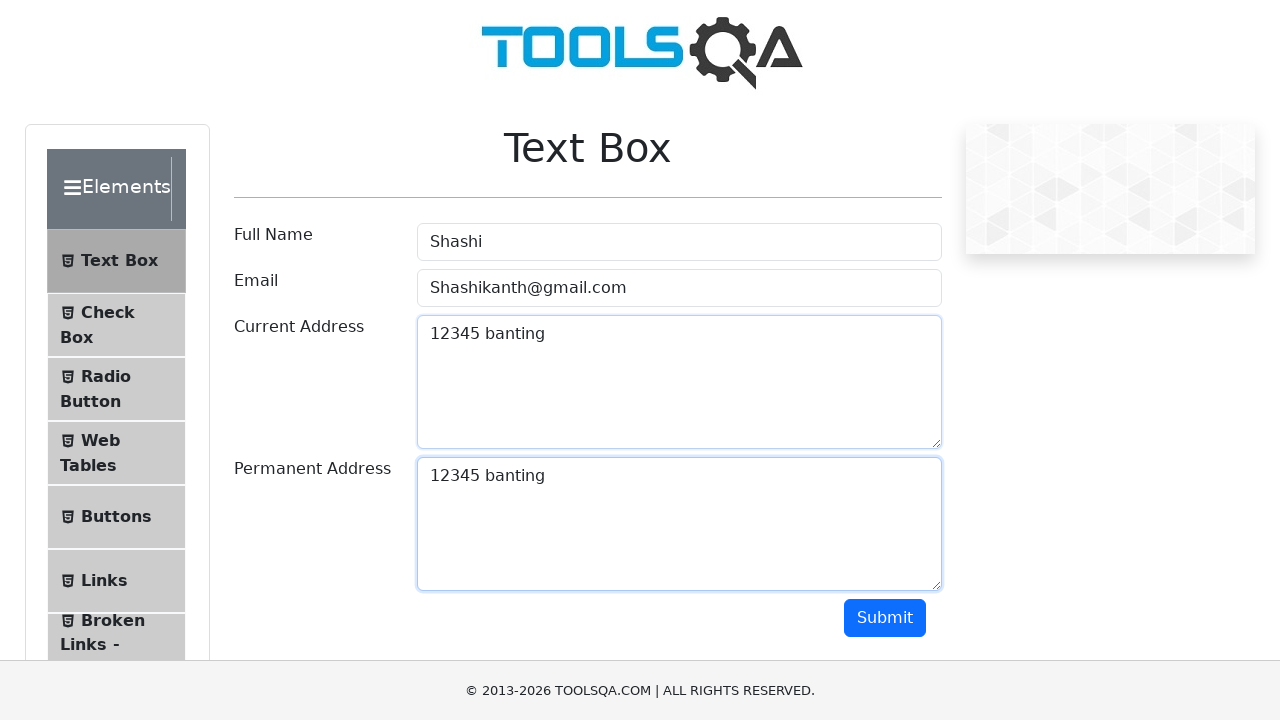

Clicked submit button to submit form at (885, 618) on #submit
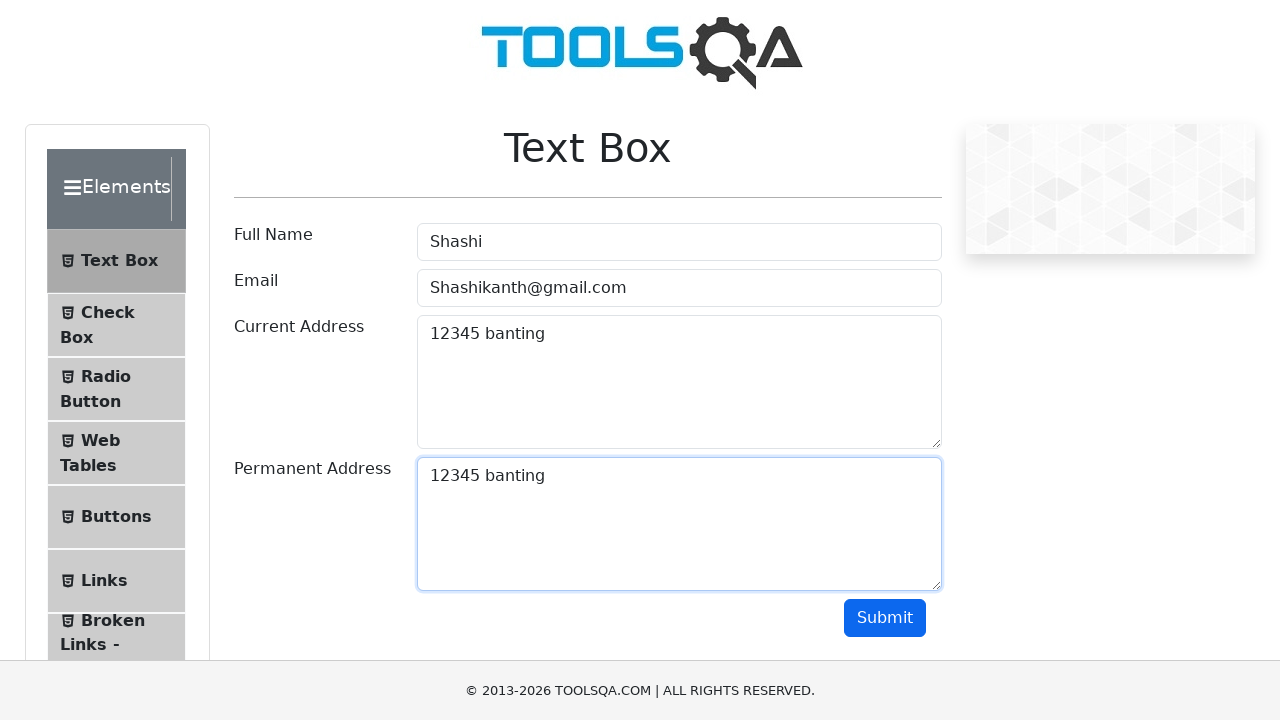

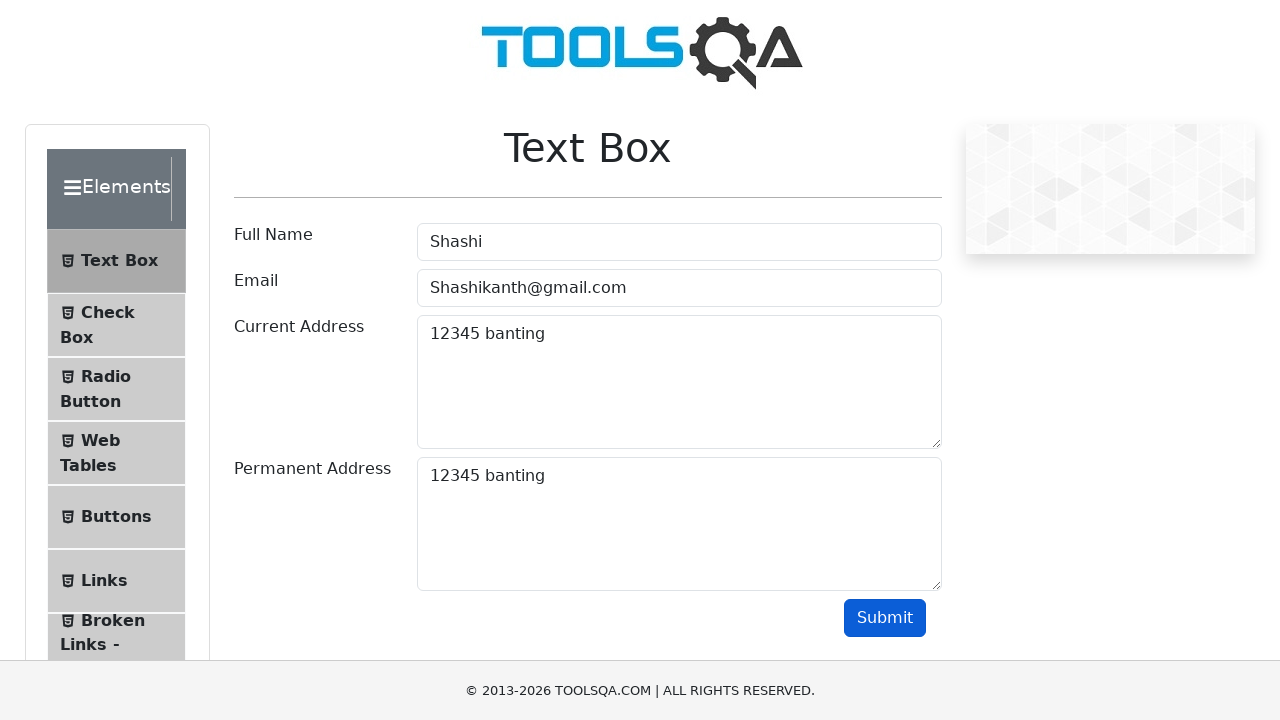